Navigates to a test automation practice page, refreshes the page, clears cookies, and fills in a name field with a test value.

Starting URL: https://testautomationpractice.blogspot.com/

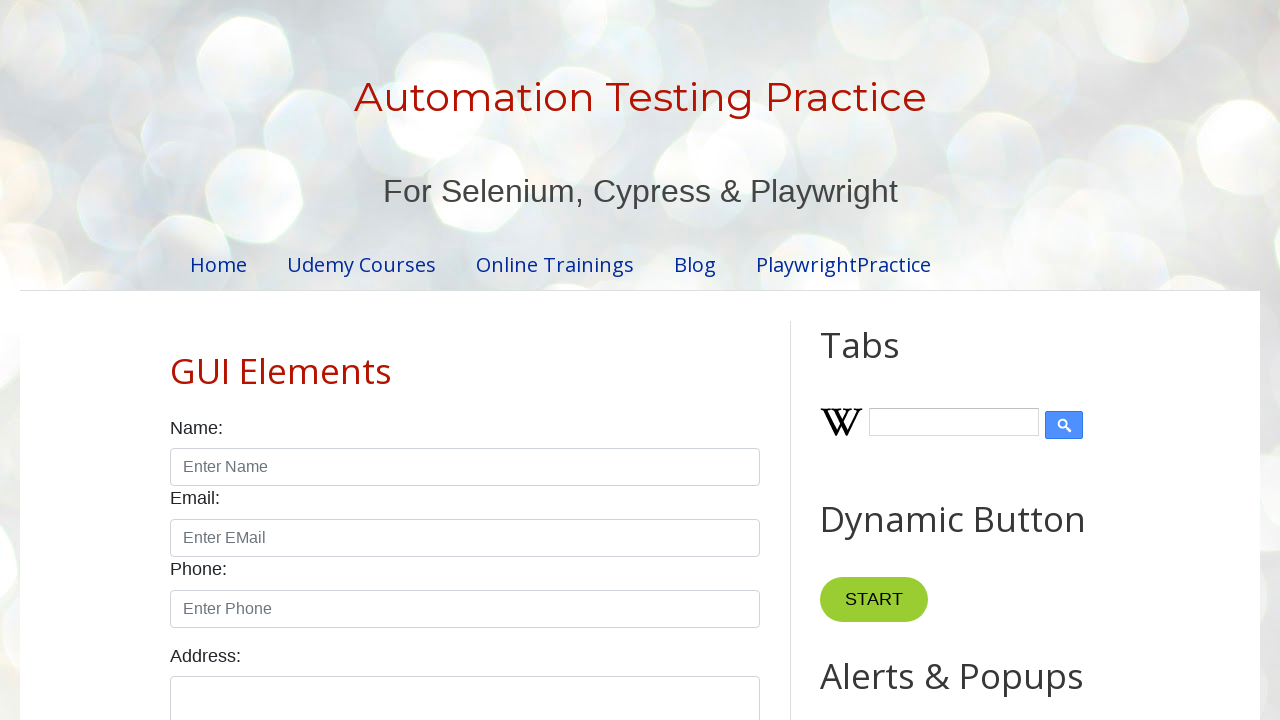

Reloaded the page
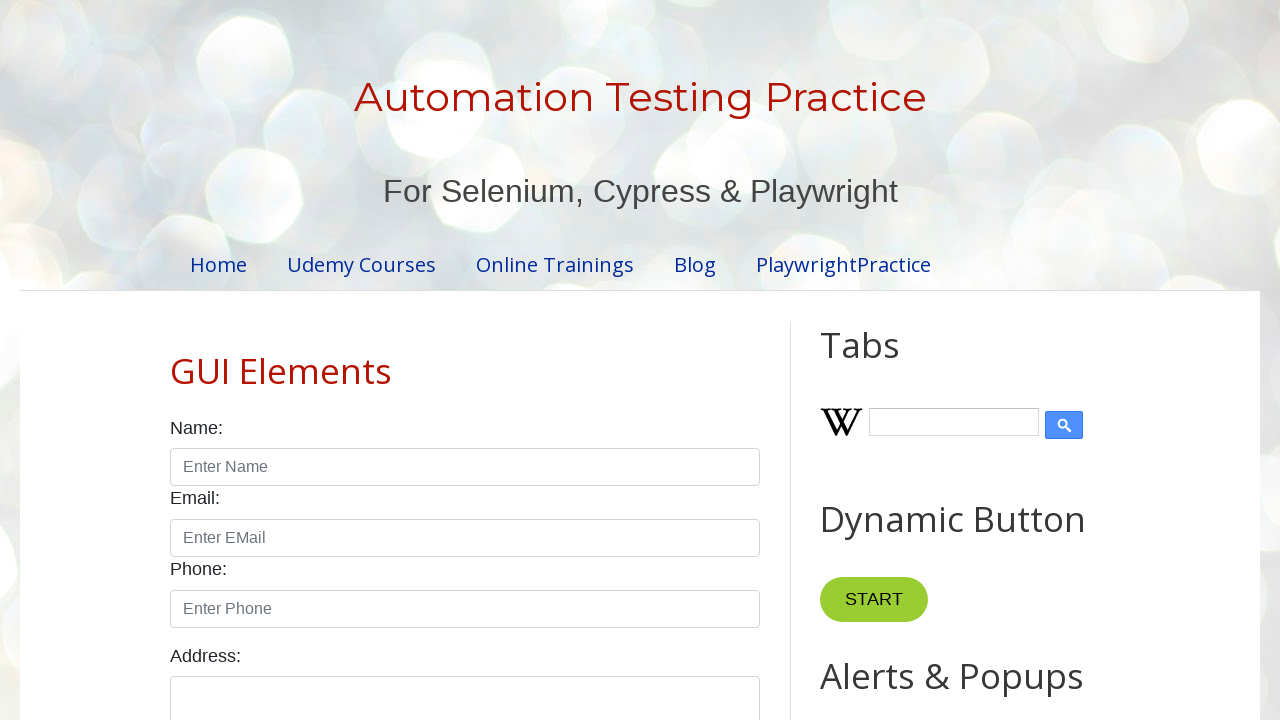

Cleared all cookies
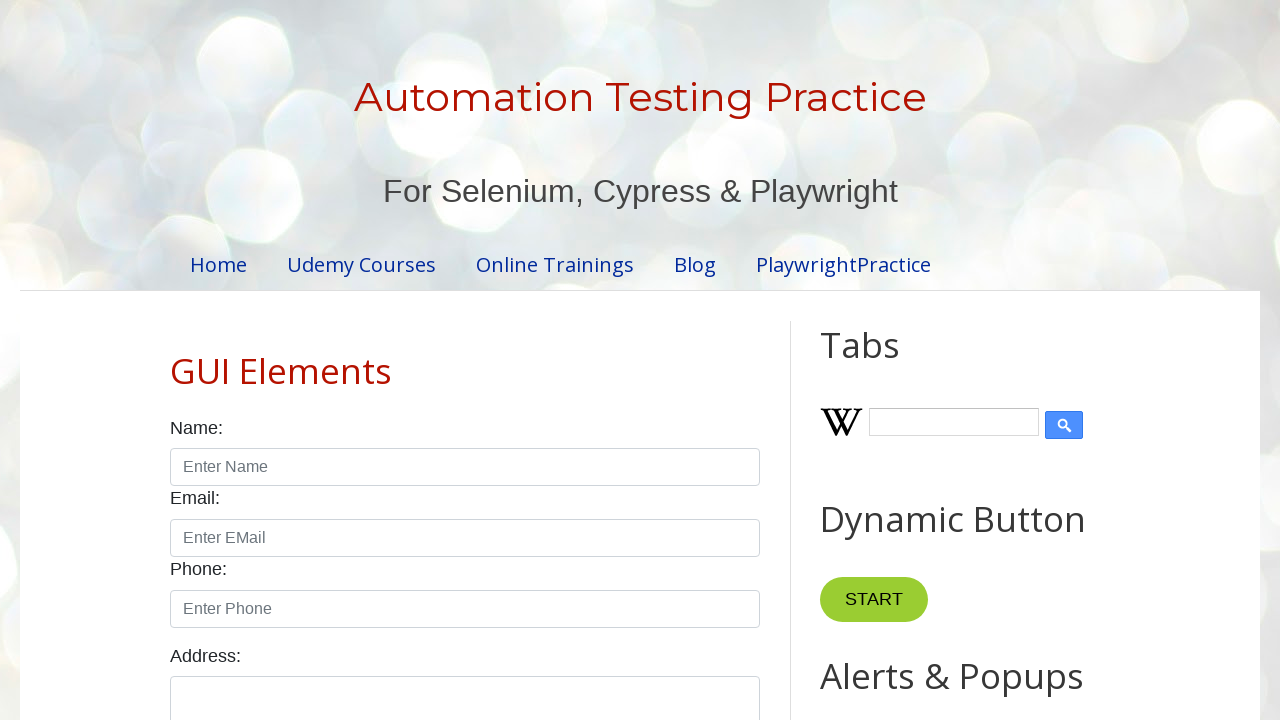

Retrieved and printed page title
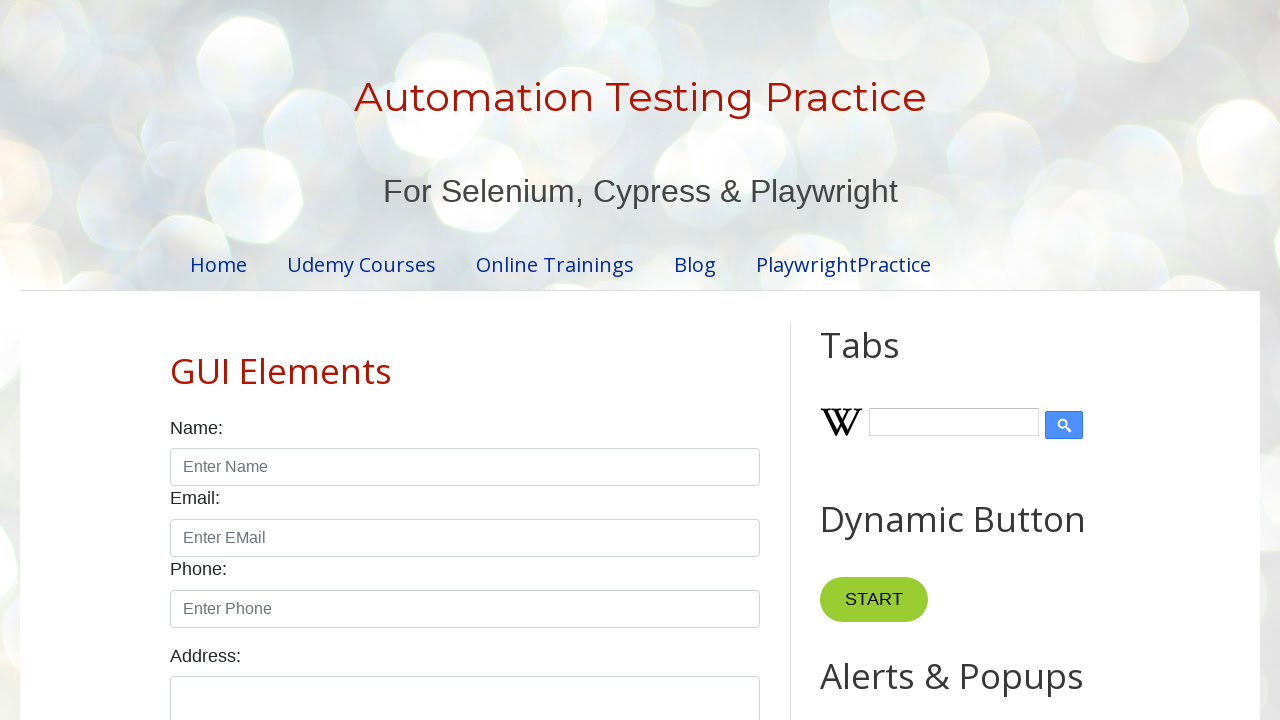

Filled name field with 'hiren chotaliya' on #name
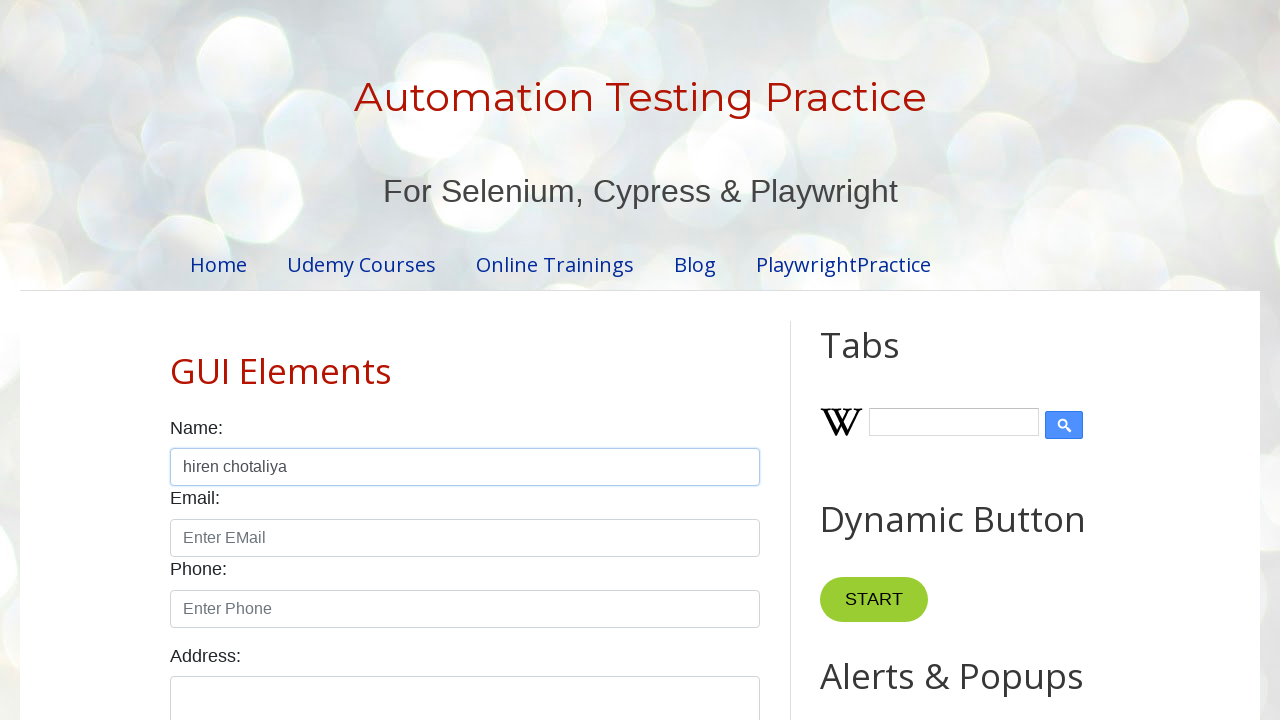

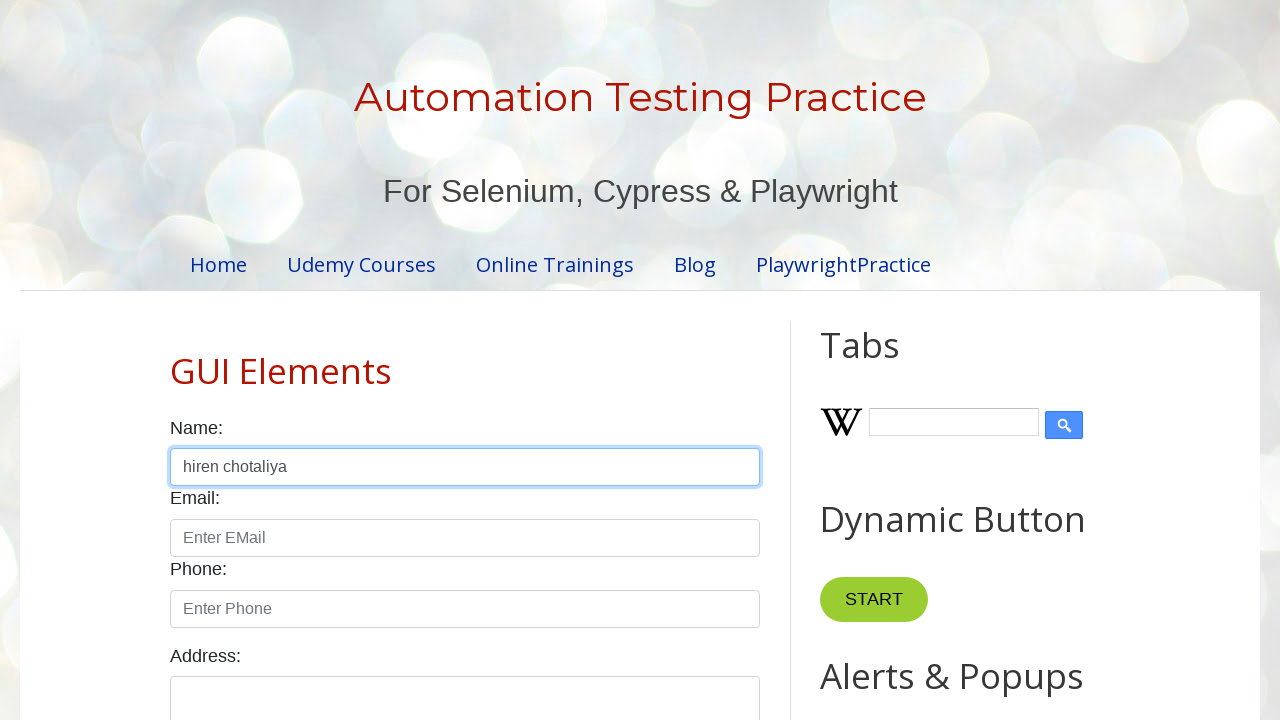